Navigates to Python.org main page and verifies the page title contains "Python"

Starting URL: http://www.python.org

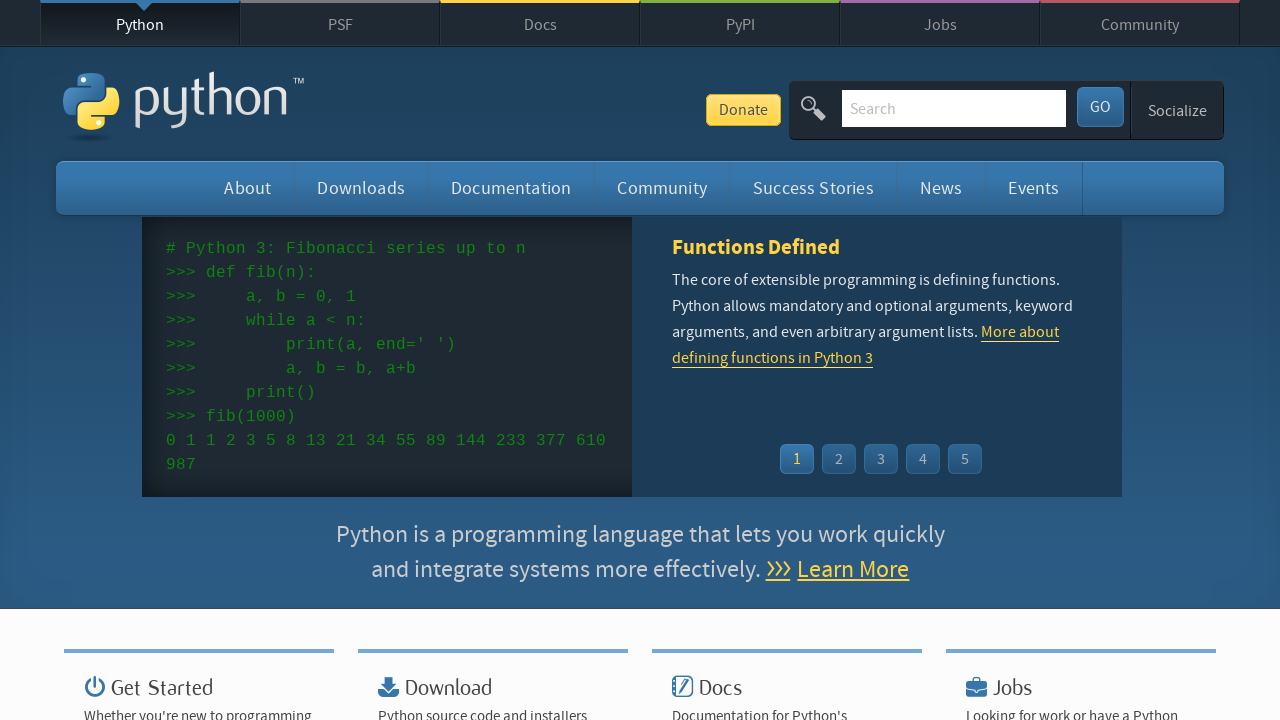

Navigated to http://www.python.org
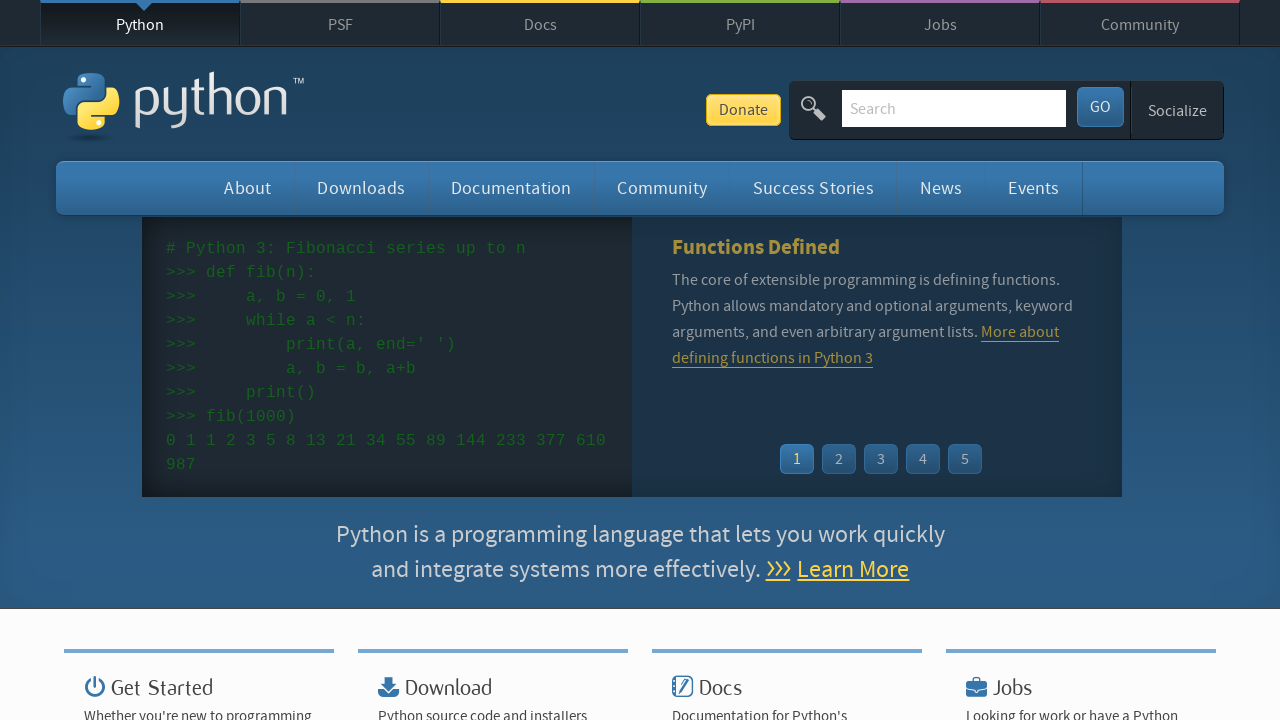

Verified page title contains 'Python'
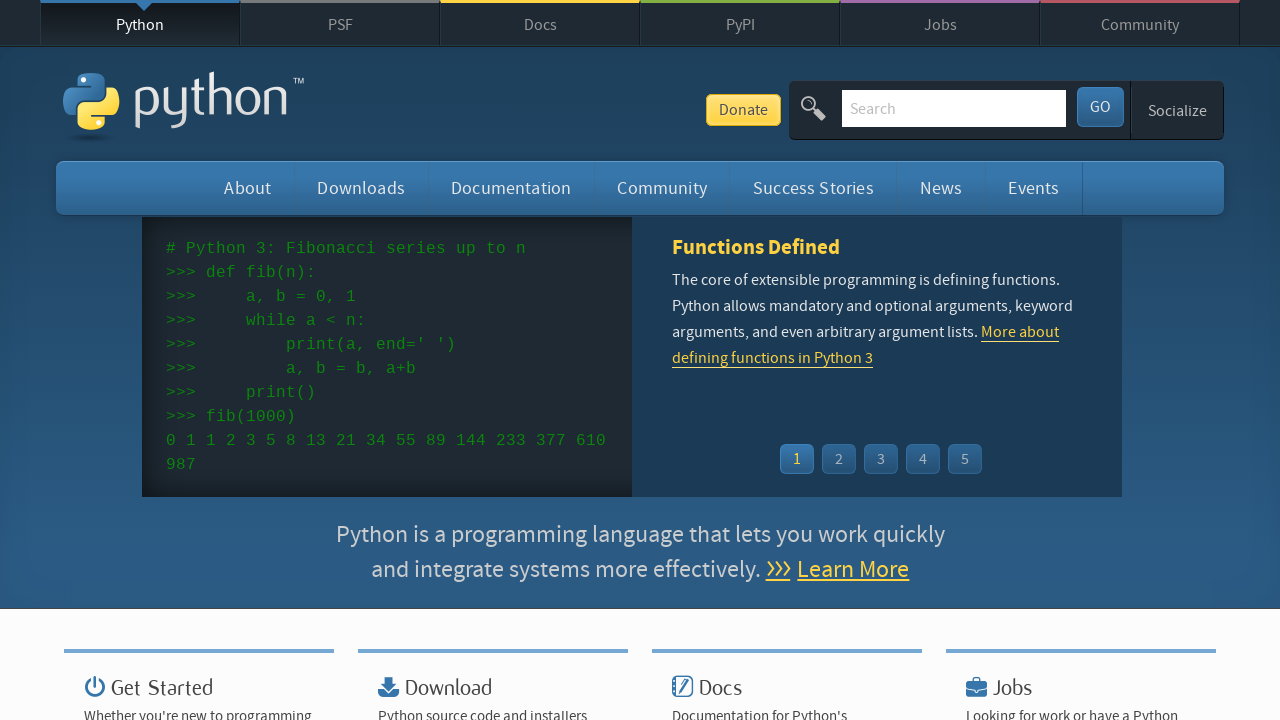

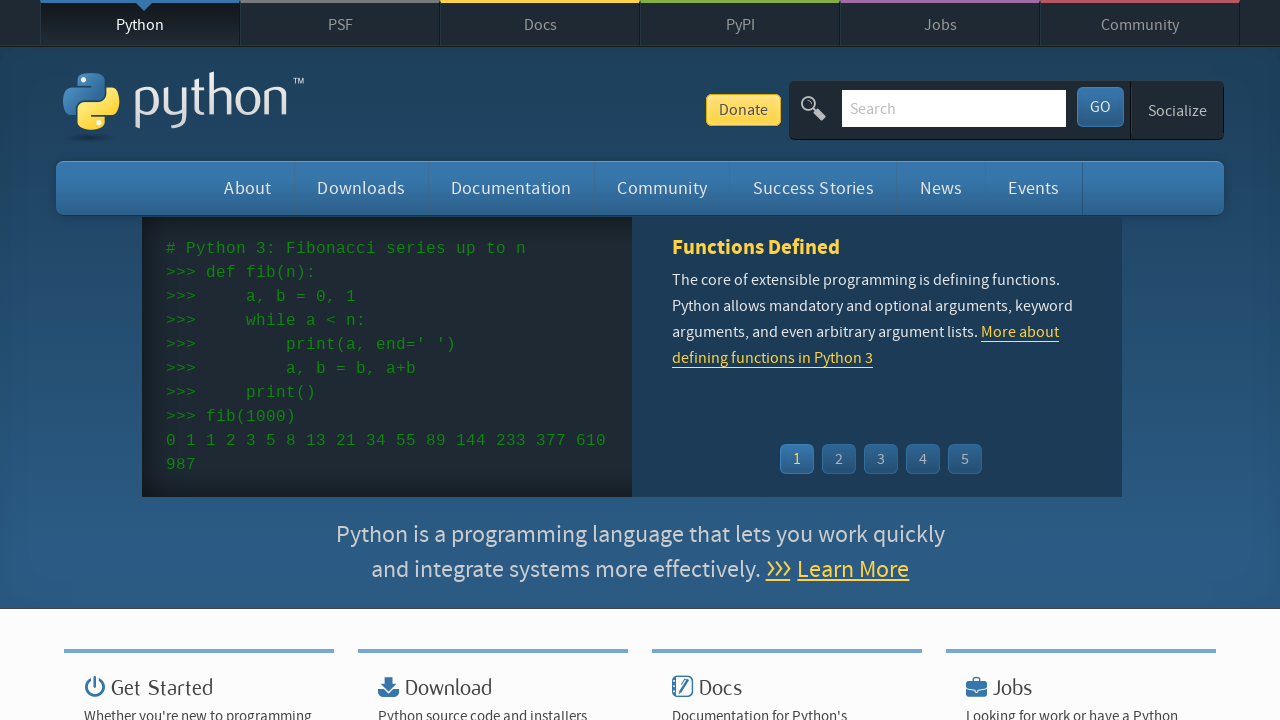